Tests clicking on an image element on a demo registration page to trigger an upload or image-related action

Starting URL: https://demo.automationtesting.in/Register.html

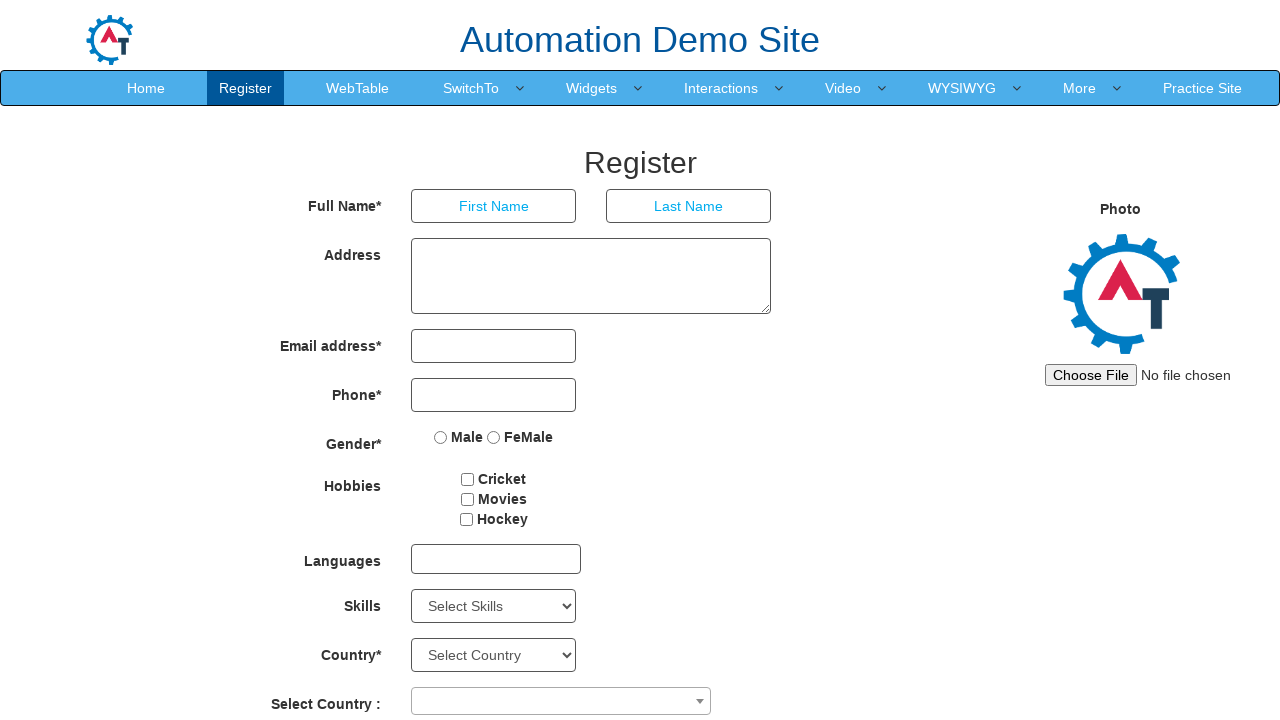

Clicked on image element to trigger upload or image-related action at (1144, 375) on #imagesrc
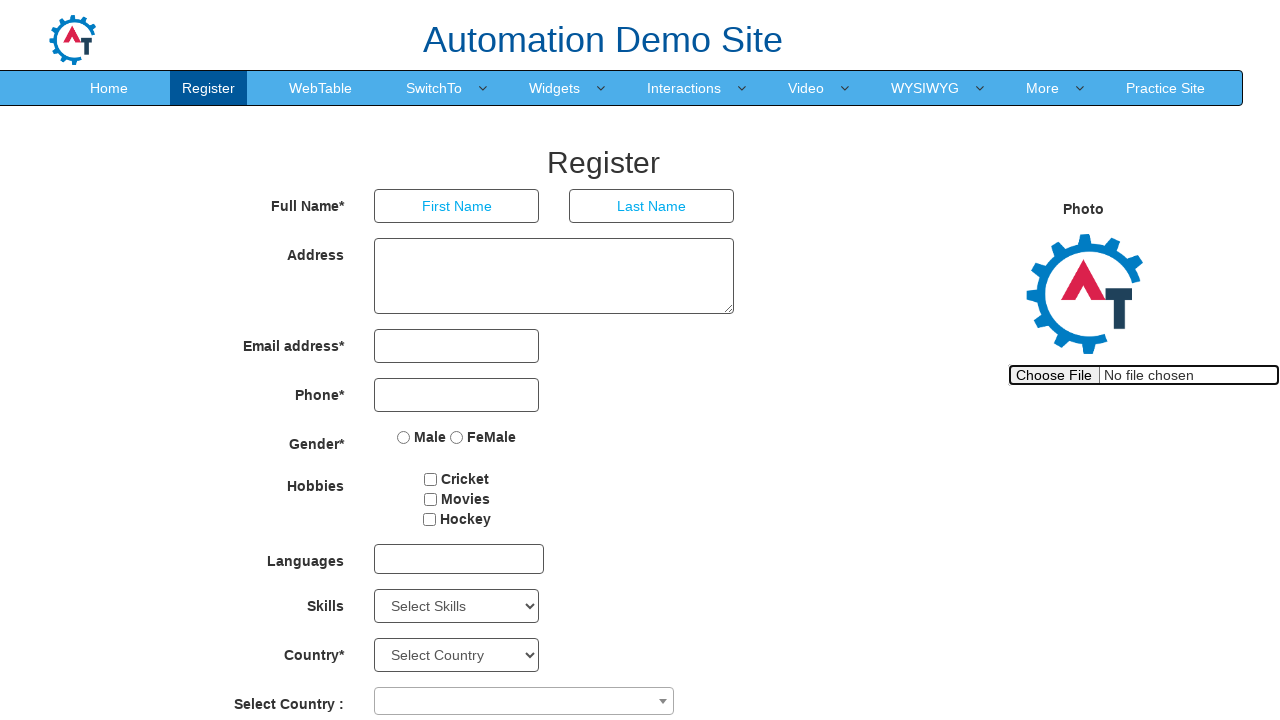

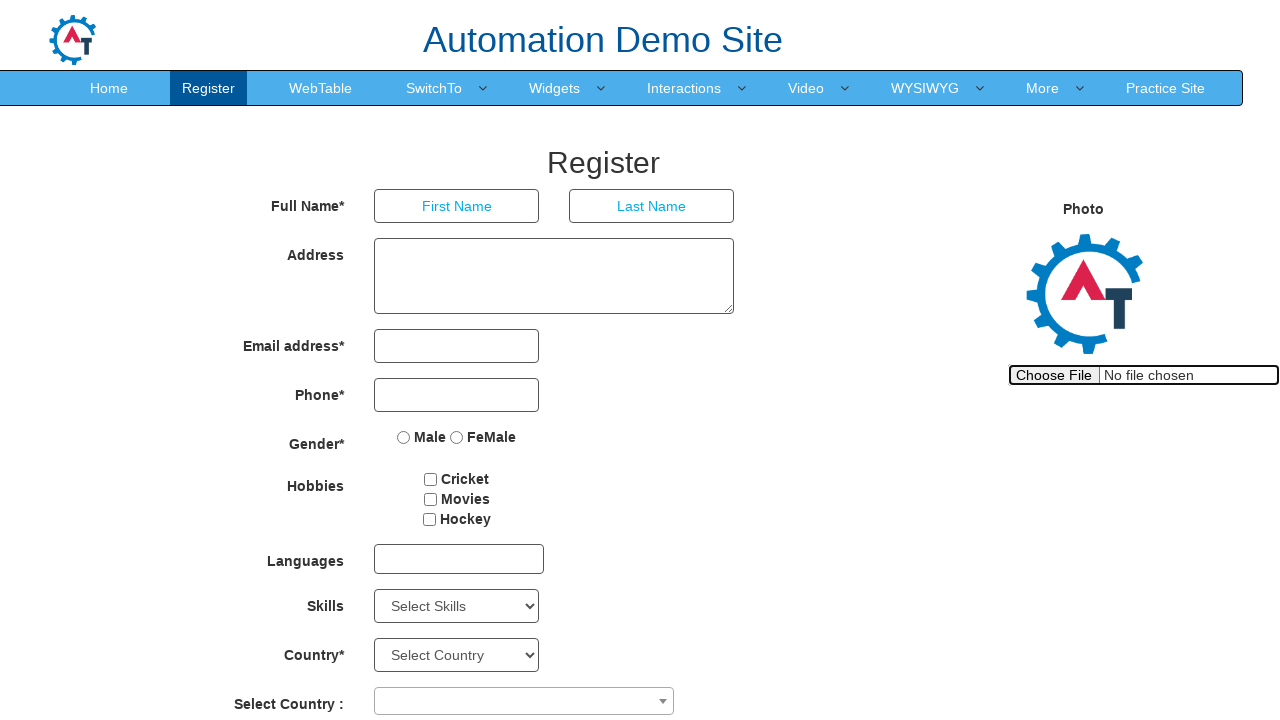